Tests a todo application by checking off items, adding a new todo item, verifying it was added, and archiving completed items.

Starting URL: http://crossbrowsertesting.github.io/todo-app.html

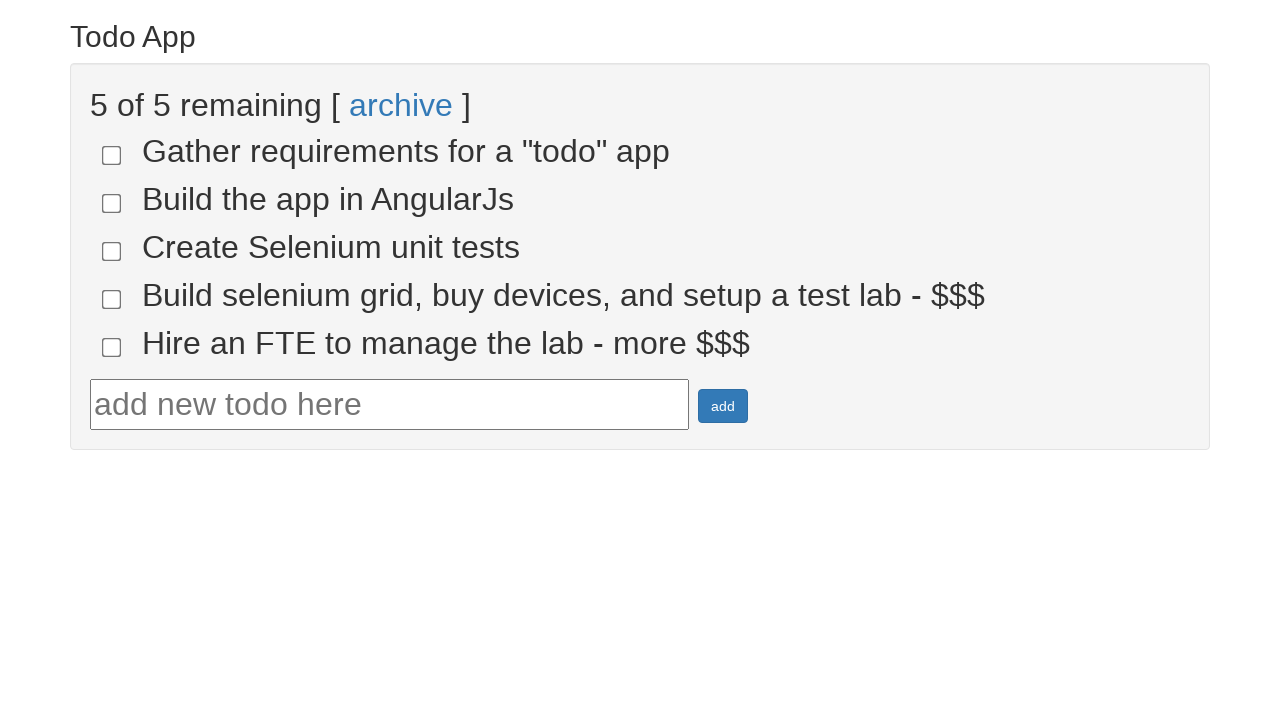

Navigated to todo application
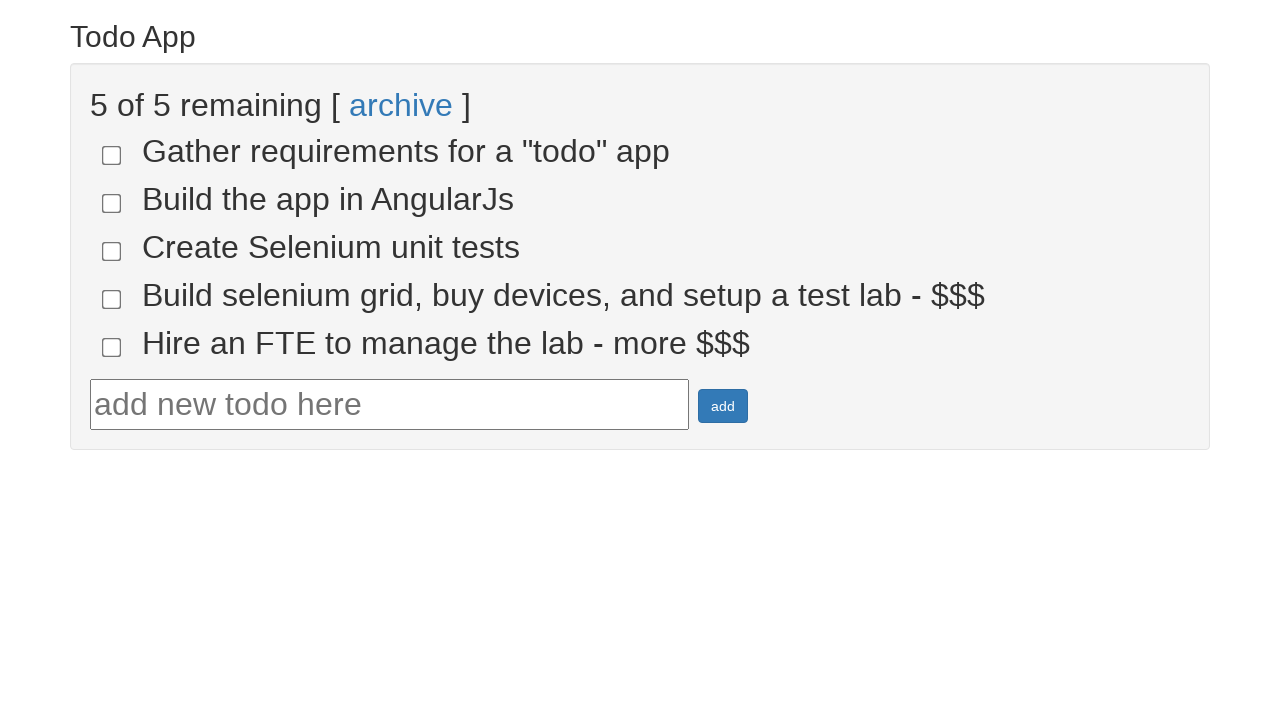

Checked off 4th todo item at (112, 299) on input[name='todo-4']
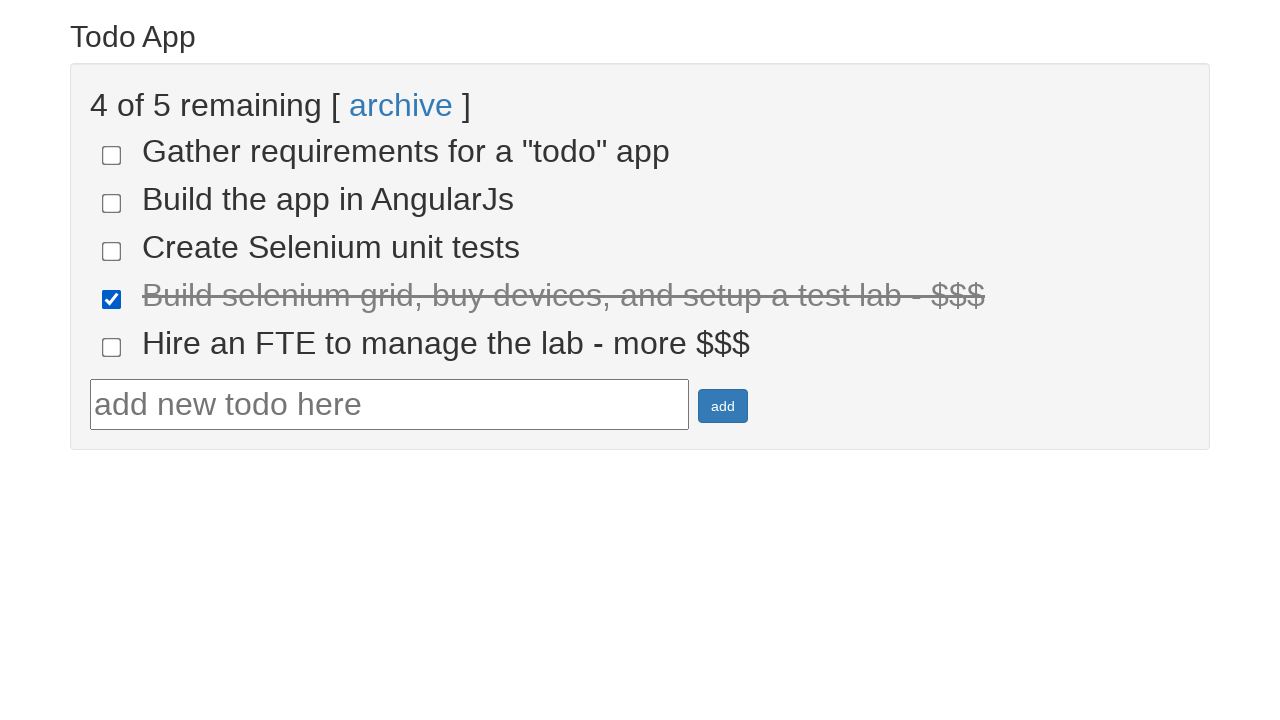

Checked off 5th todo item at (112, 347) on input[name='todo-5']
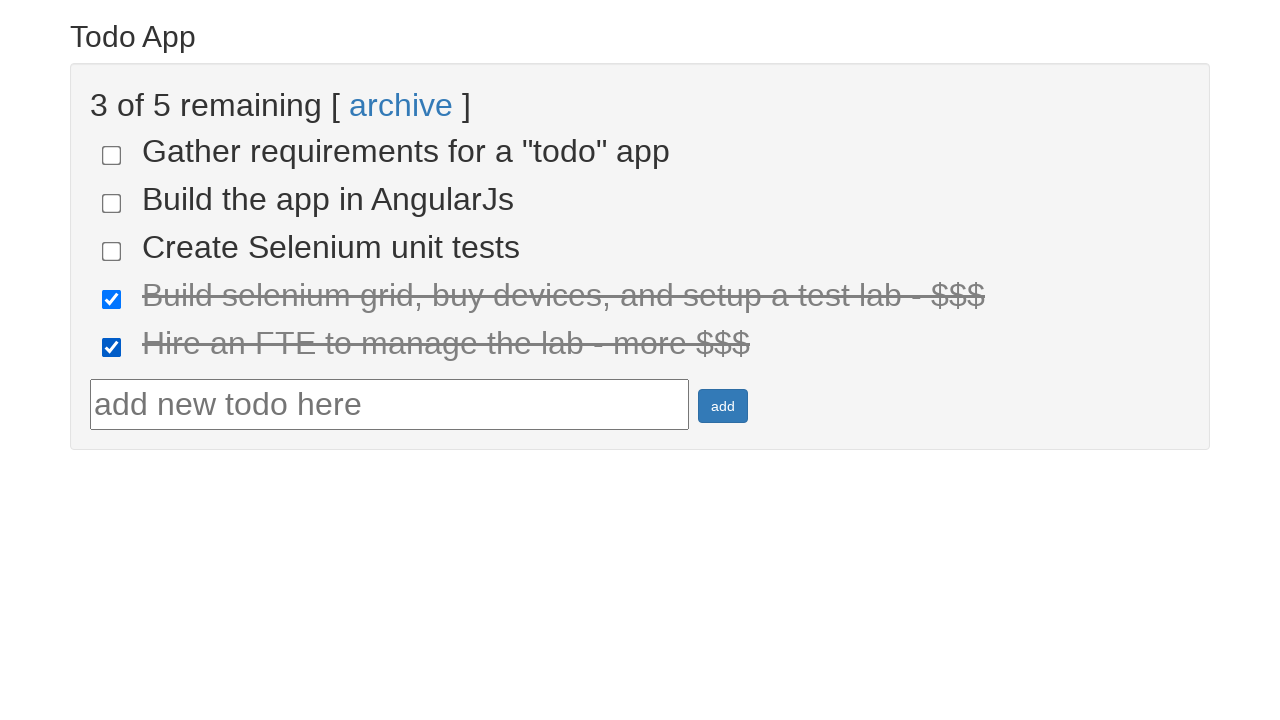

Verified 2 items are marked as done
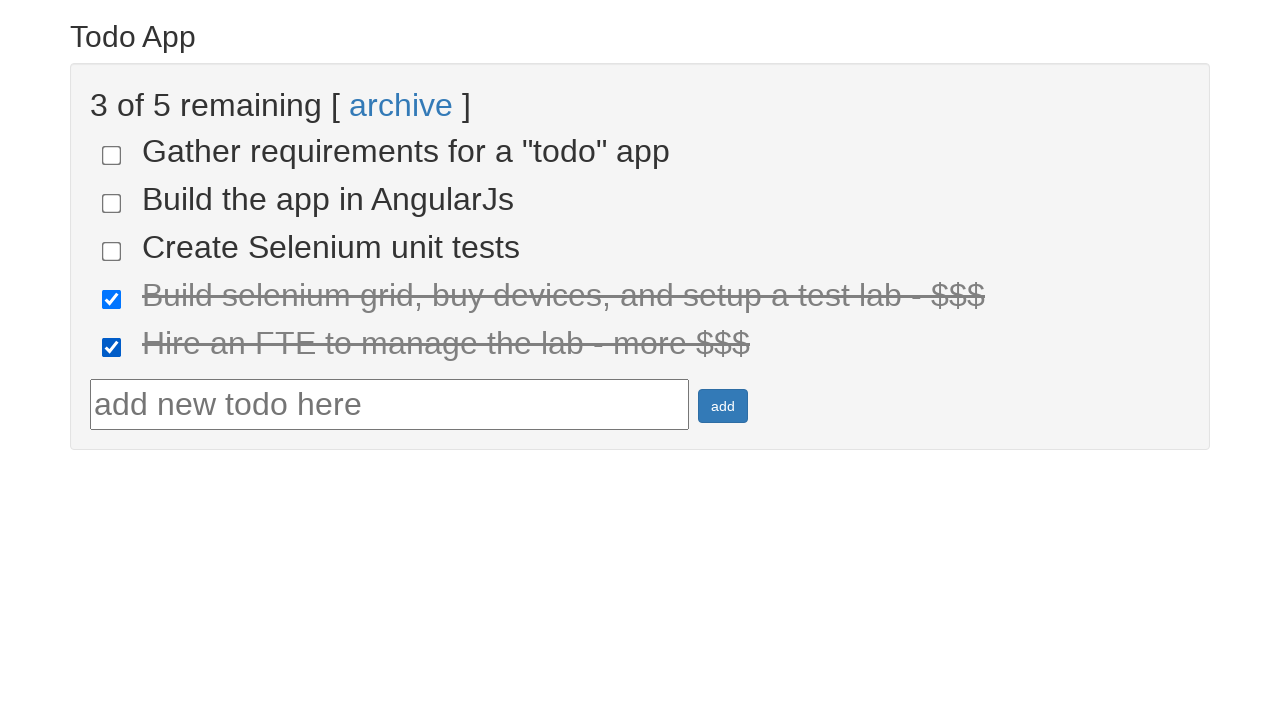

Filled in new todo item text: 'Run your first Selenium Test' on #todotext
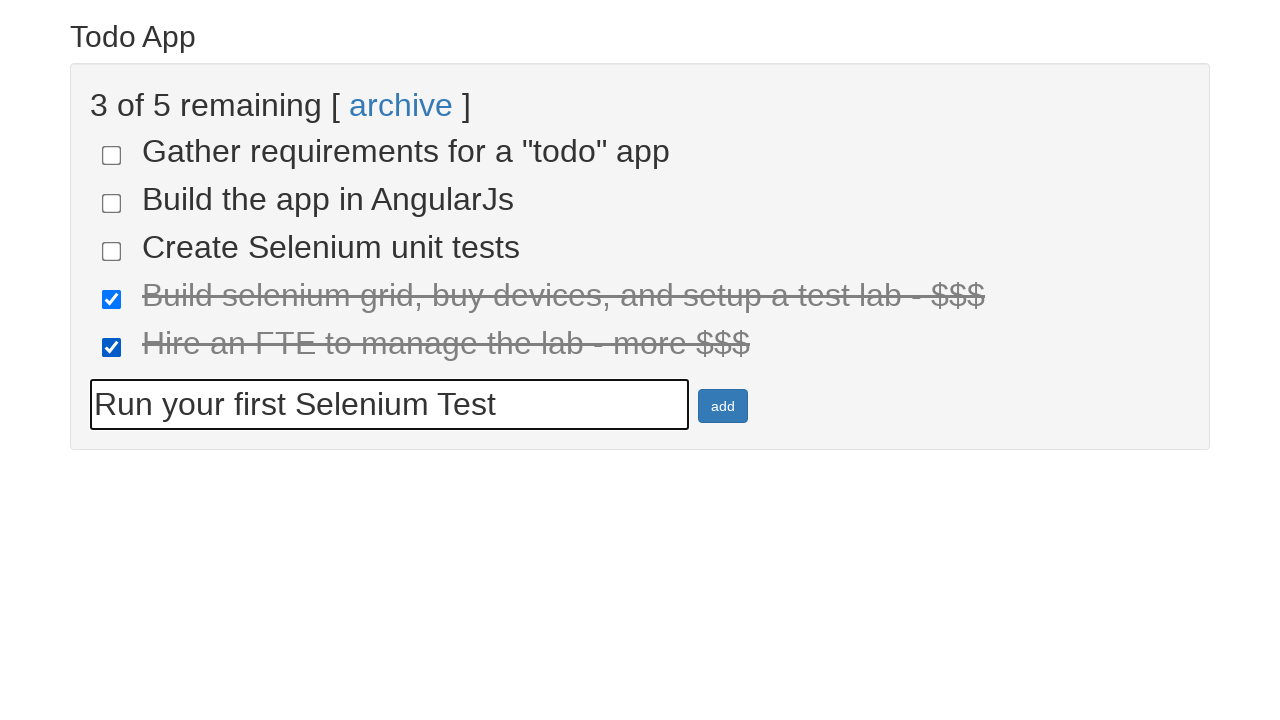

Clicked add button to create new todo at (723, 406) on #addbutton
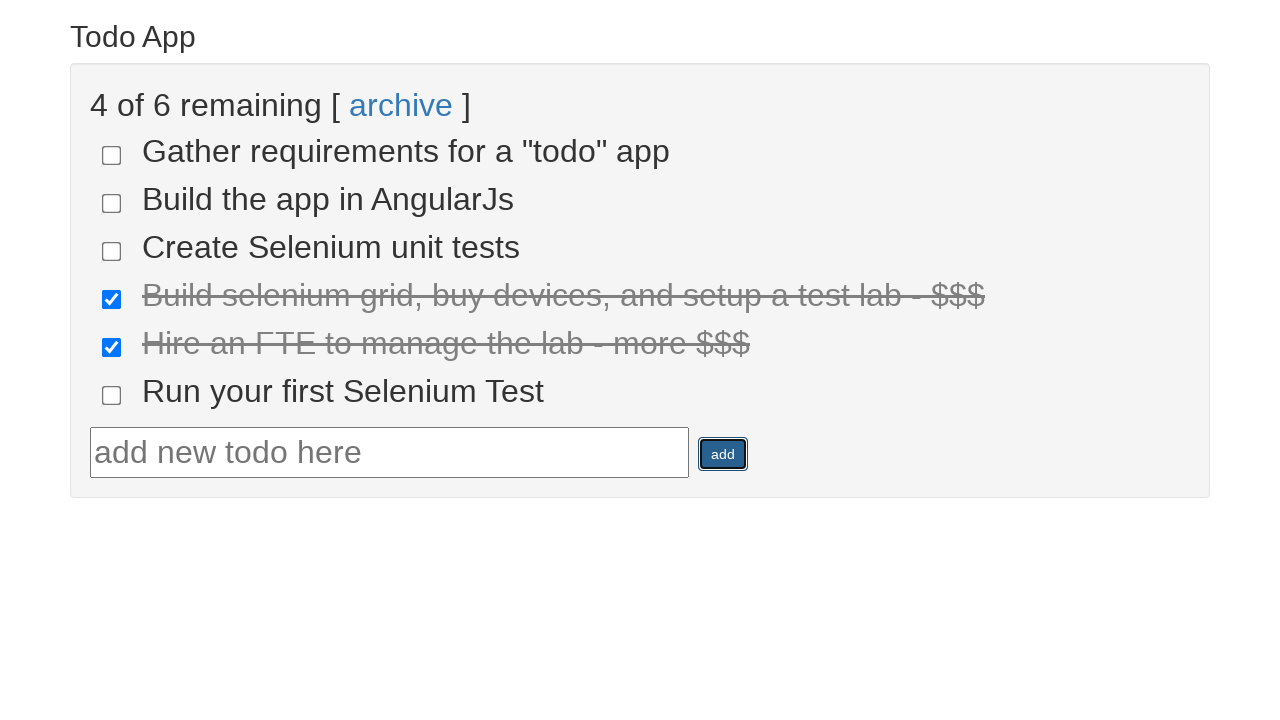

Verified new todo item was added with correct text
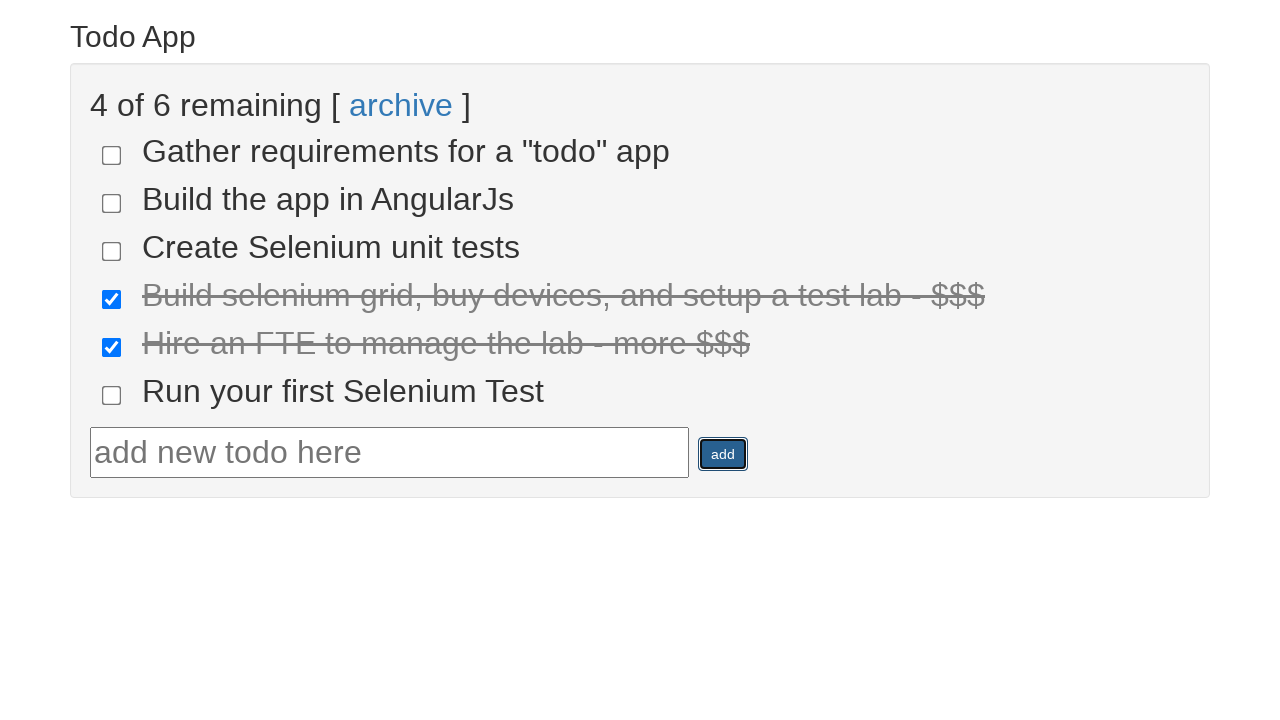

Clicked archive button to archive completed items at (401, 105) on text=archive
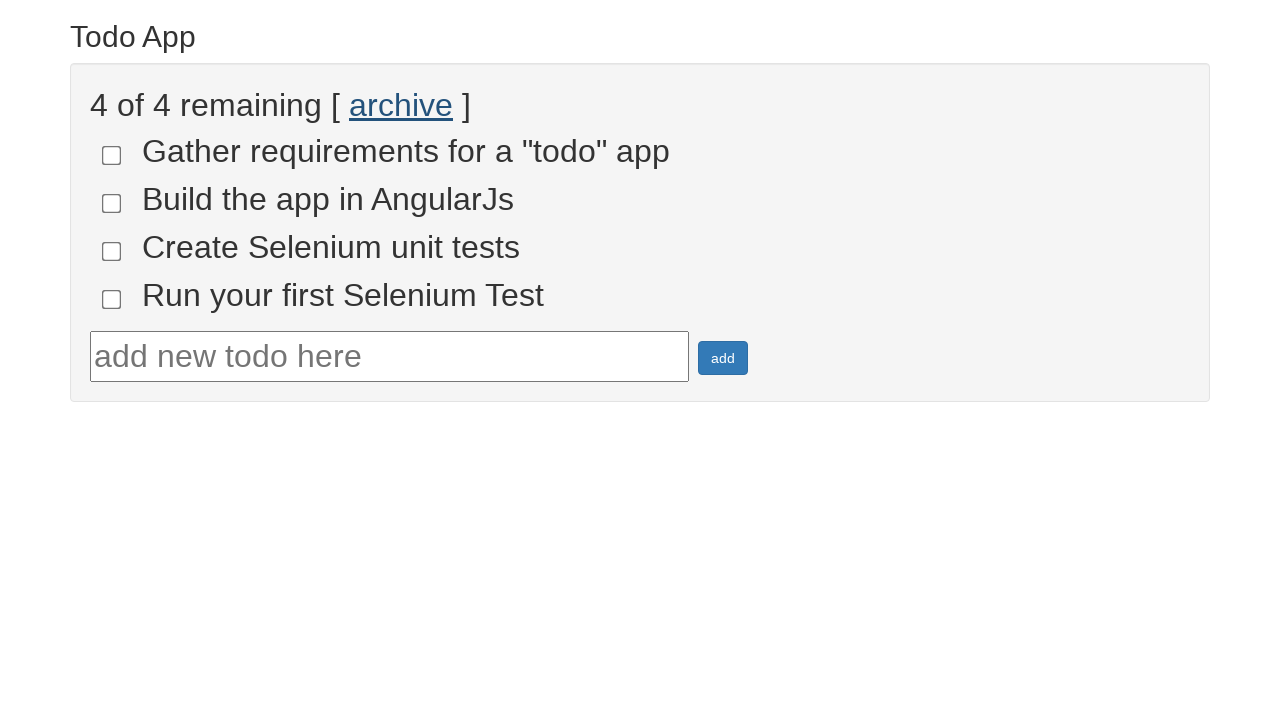

Verified 4 uncompleted items remain after archiving
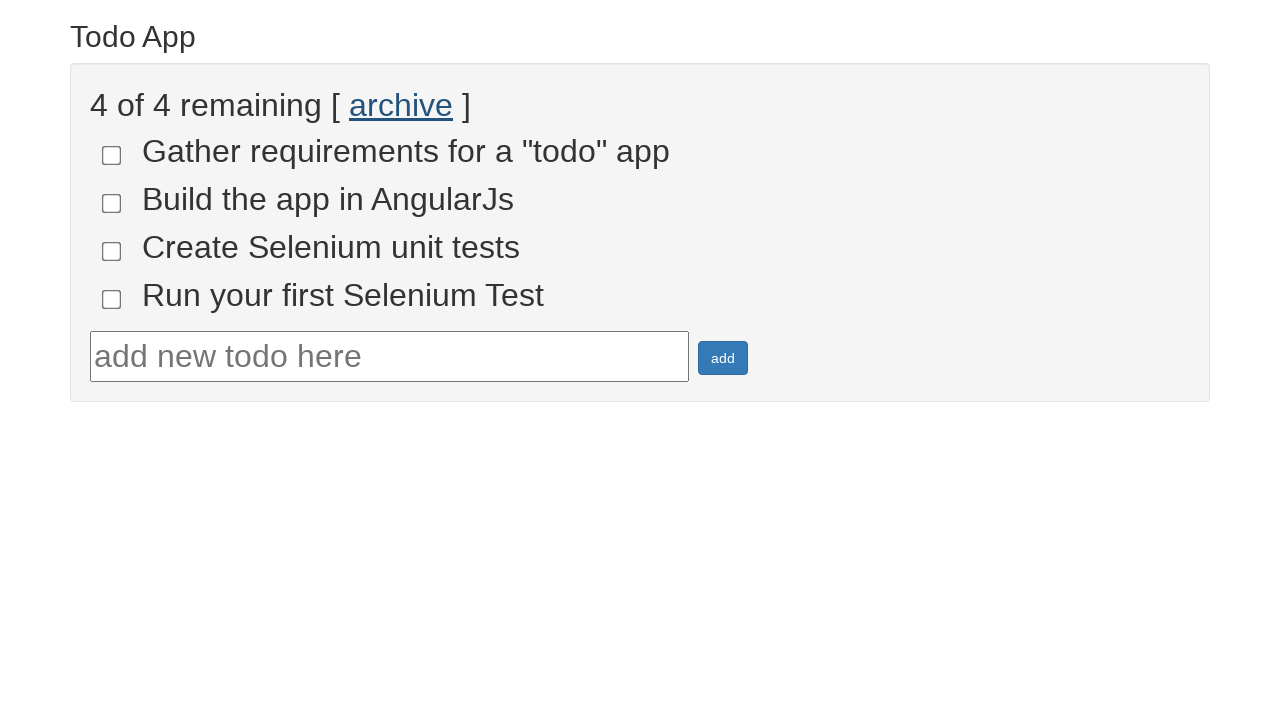

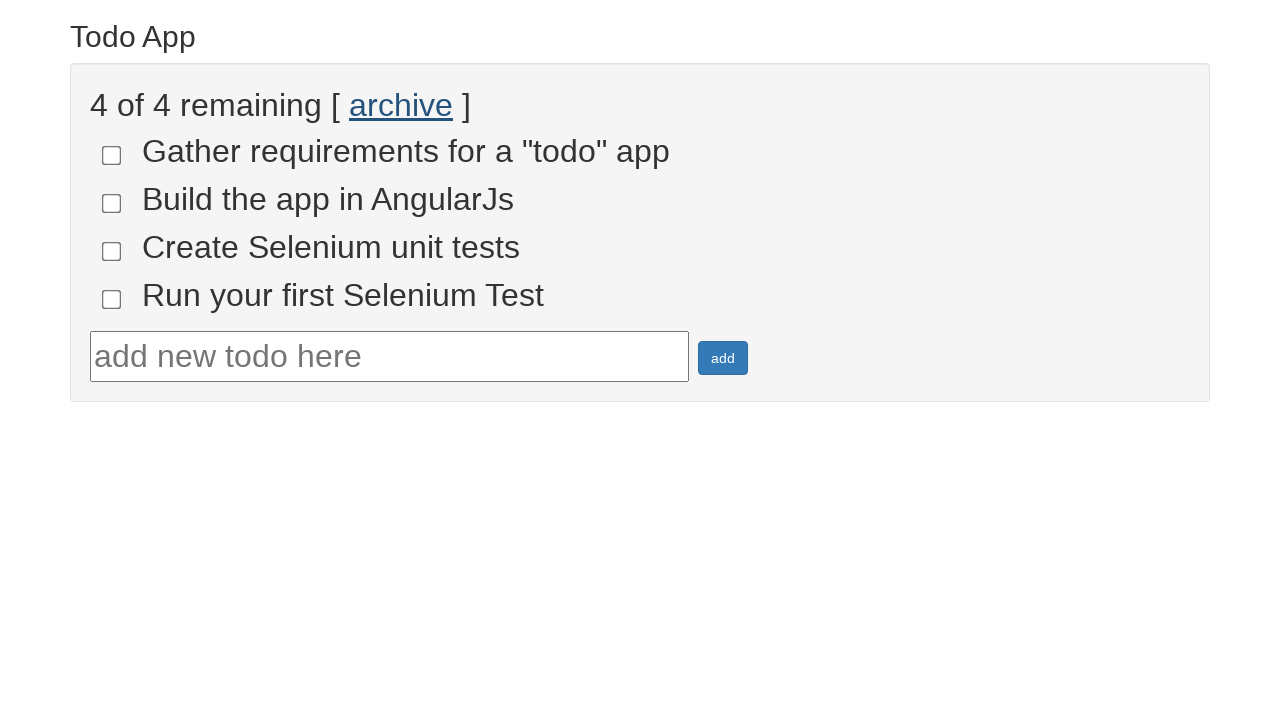